Tests menu navigation by clicking on different main menu items.

Starting URL: https://demoqa.com/menu

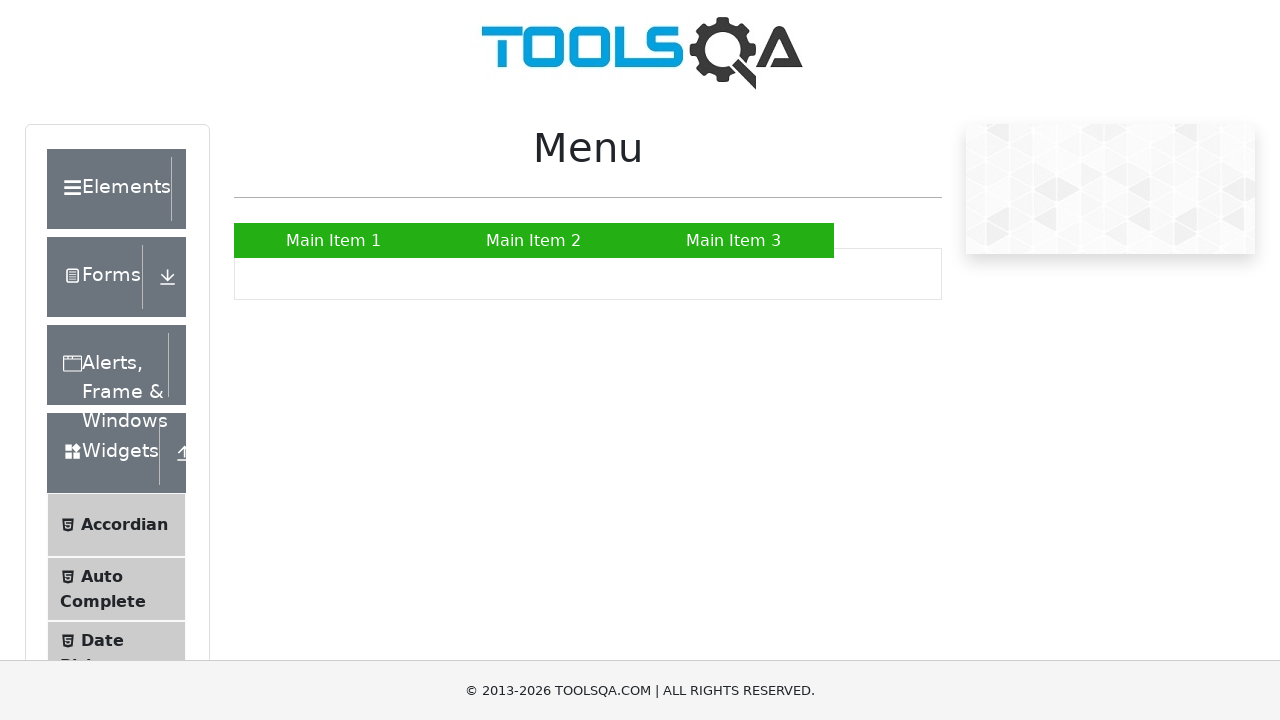

Clicked on Main Item 1 in menu at (334, 240) on xpath=//a[text()='Main Item 1']
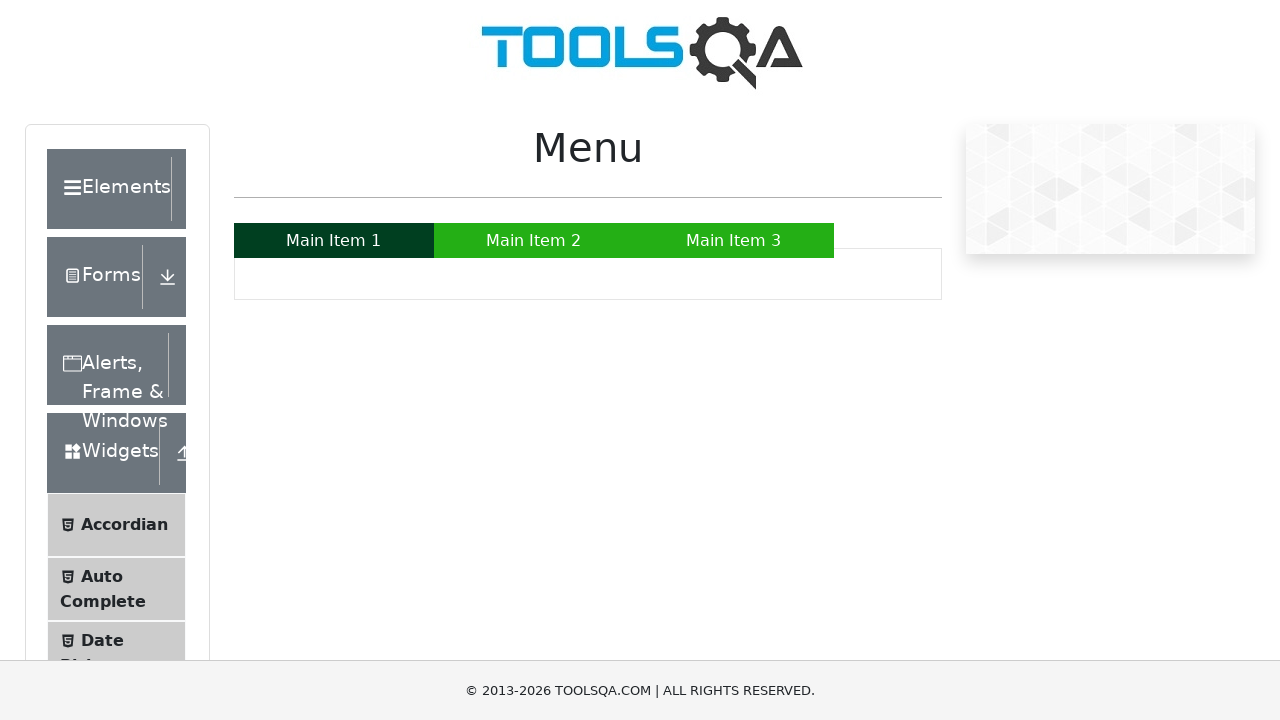

Clicked on Main Item 2 in menu at (534, 240) on xpath=//a[text()='Main Item 2']
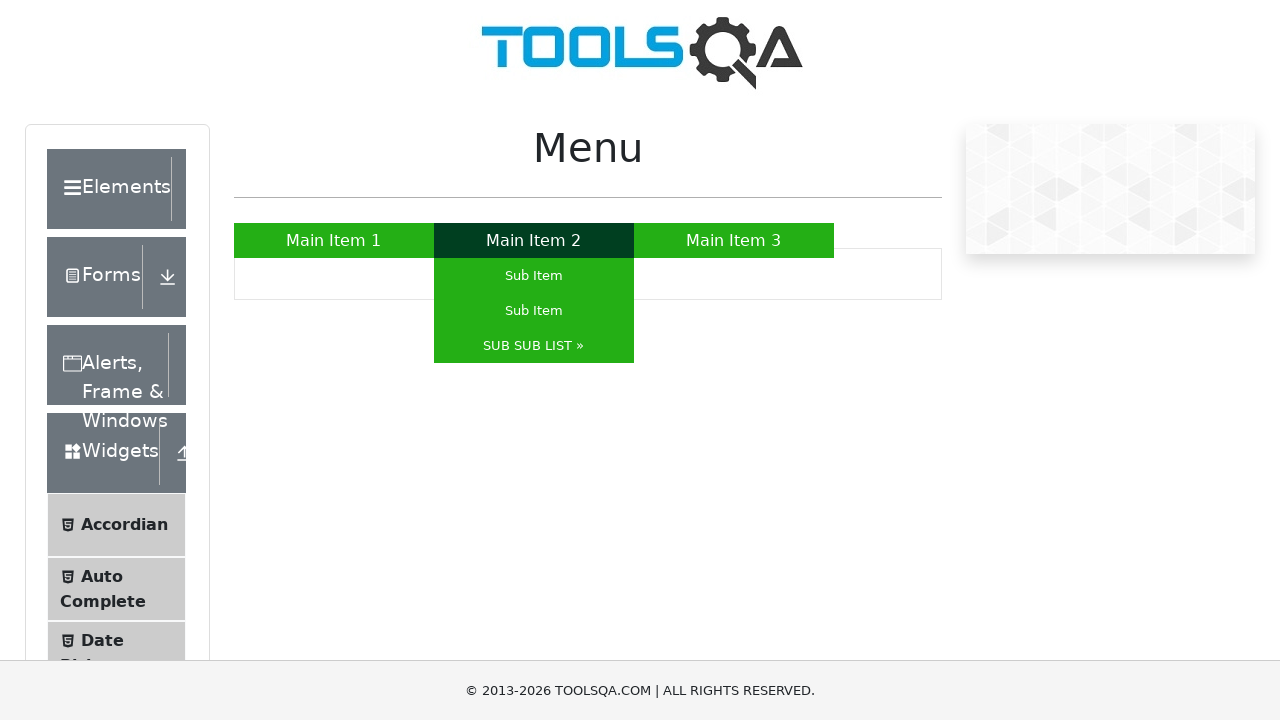

Clicked on Main Item 3 in menu at (734, 240) on xpath=//a[text()='Main Item 3']
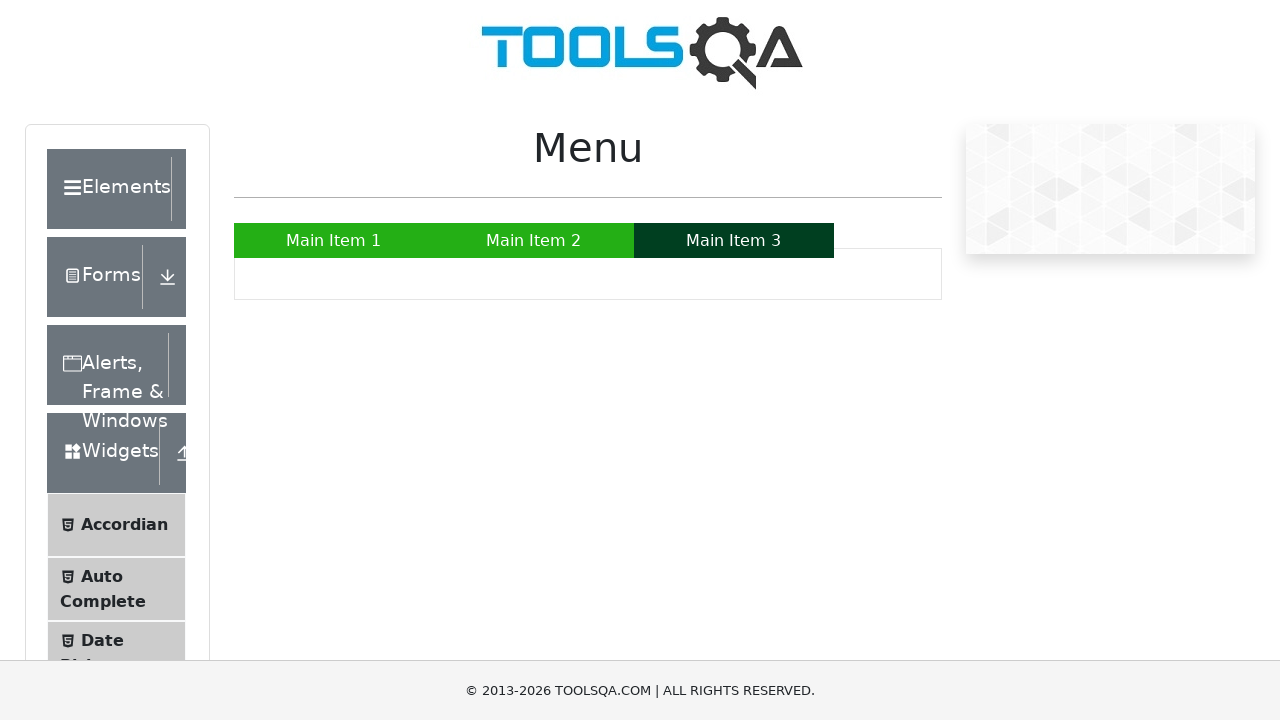

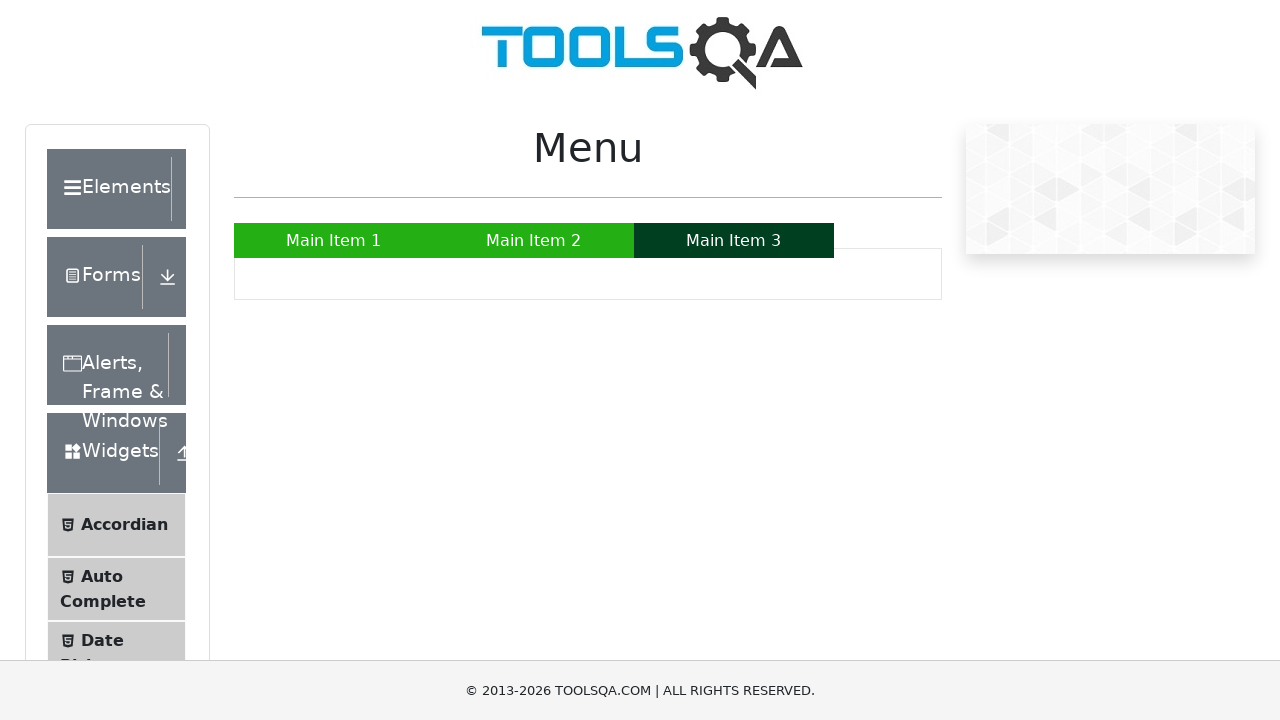